Opens the Bajaj Auto website and maximizes the browser window to verify the site loads successfully

Starting URL: https://www.bajajauto.com/

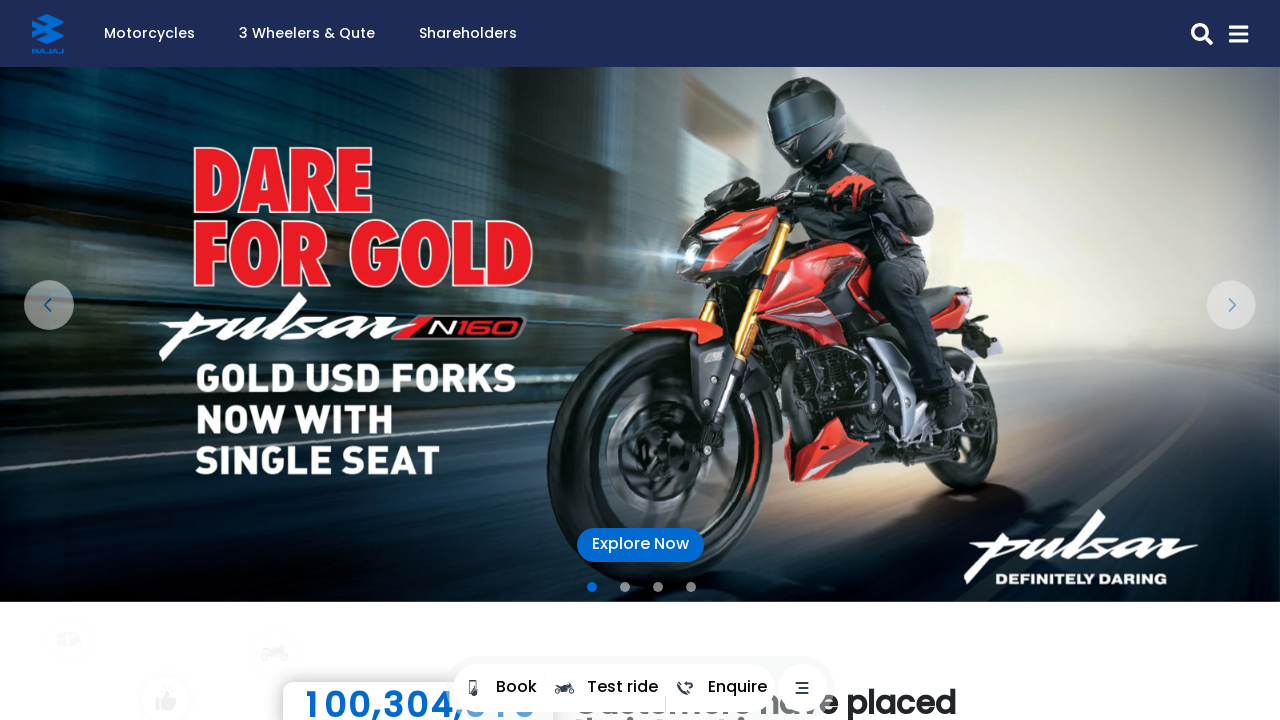

Waited for DOM content to load on Bajaj Auto website
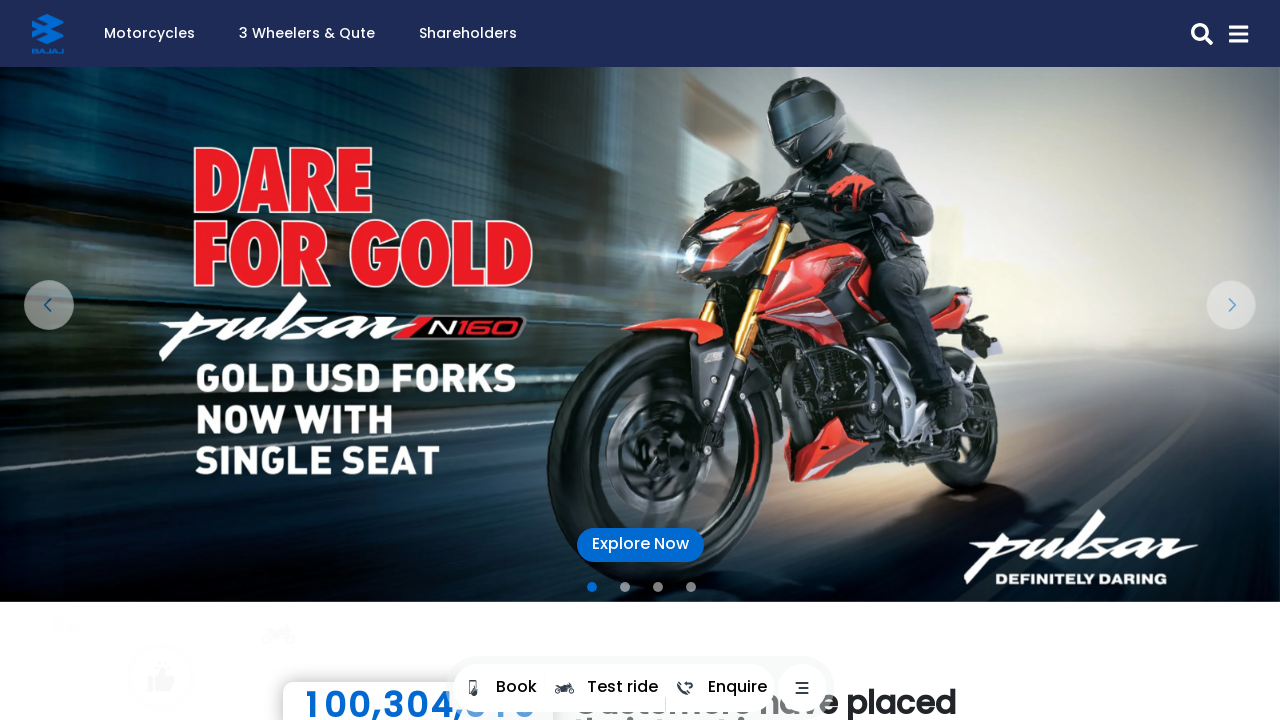

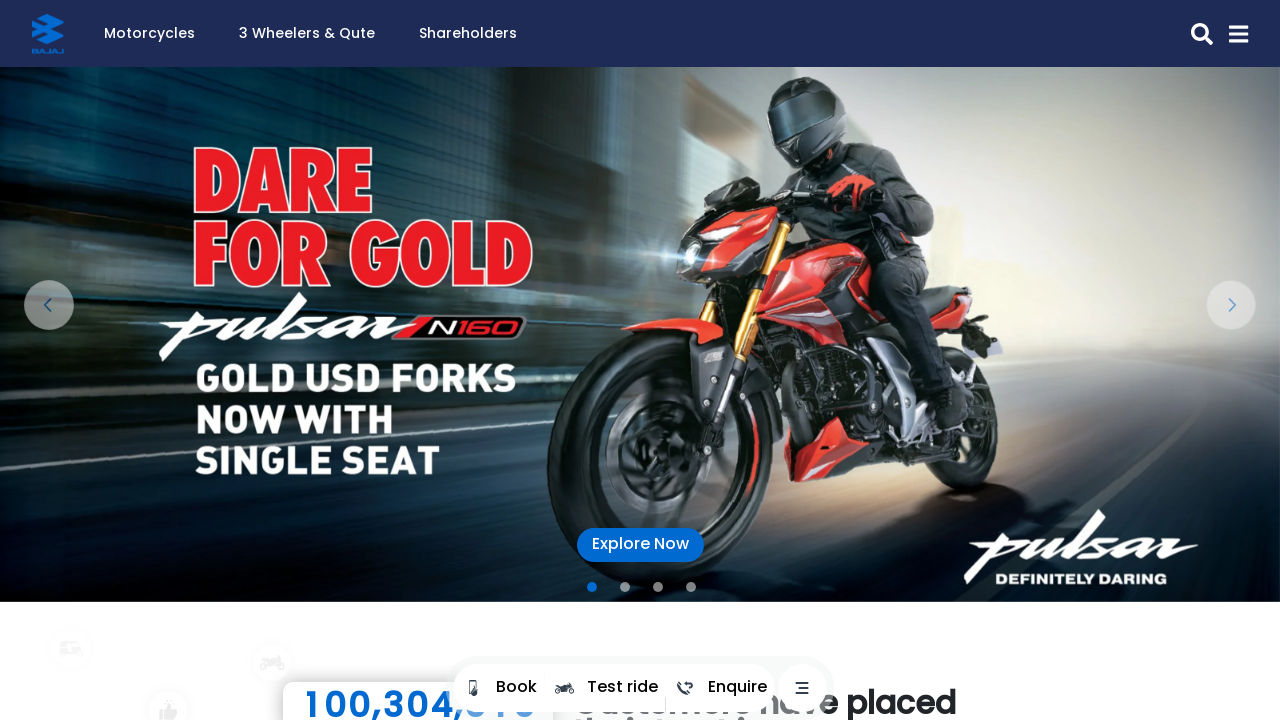